Tests scrolling functionality by scrolling to the footer element and verifying scroll position changes

Starting URL: https://webdriver.io/

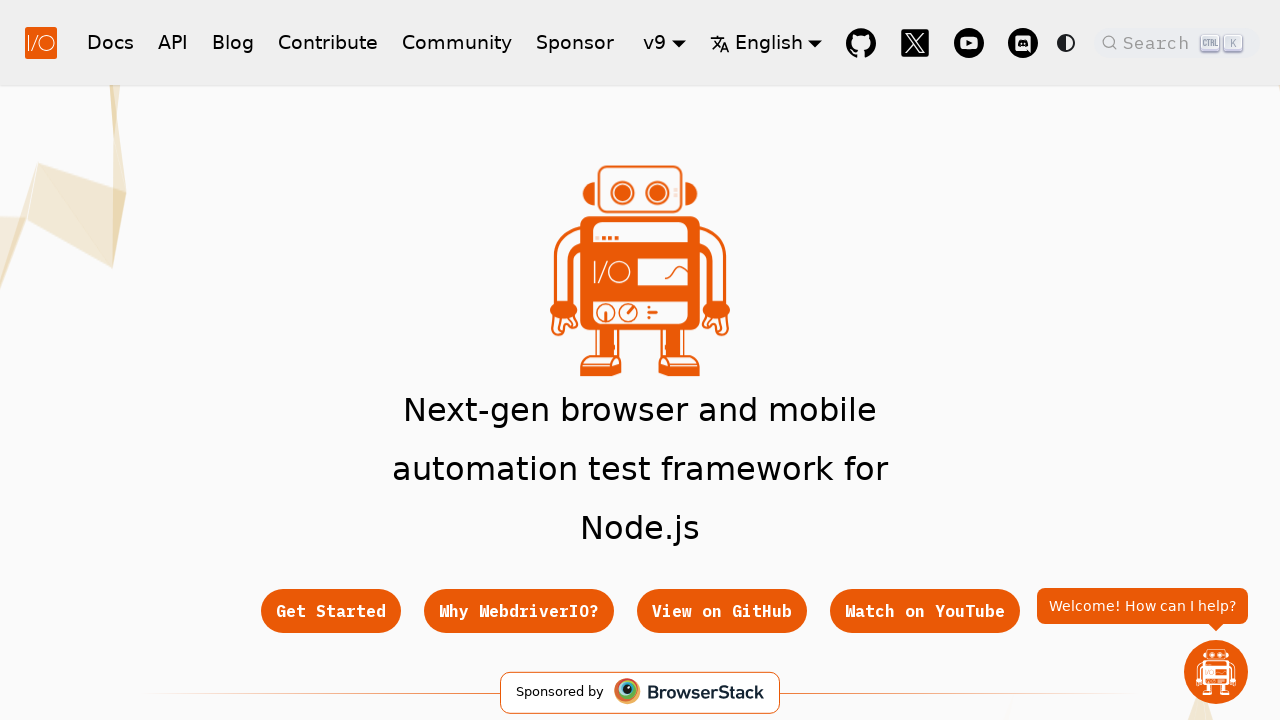

Retrieved initial scroll position from page
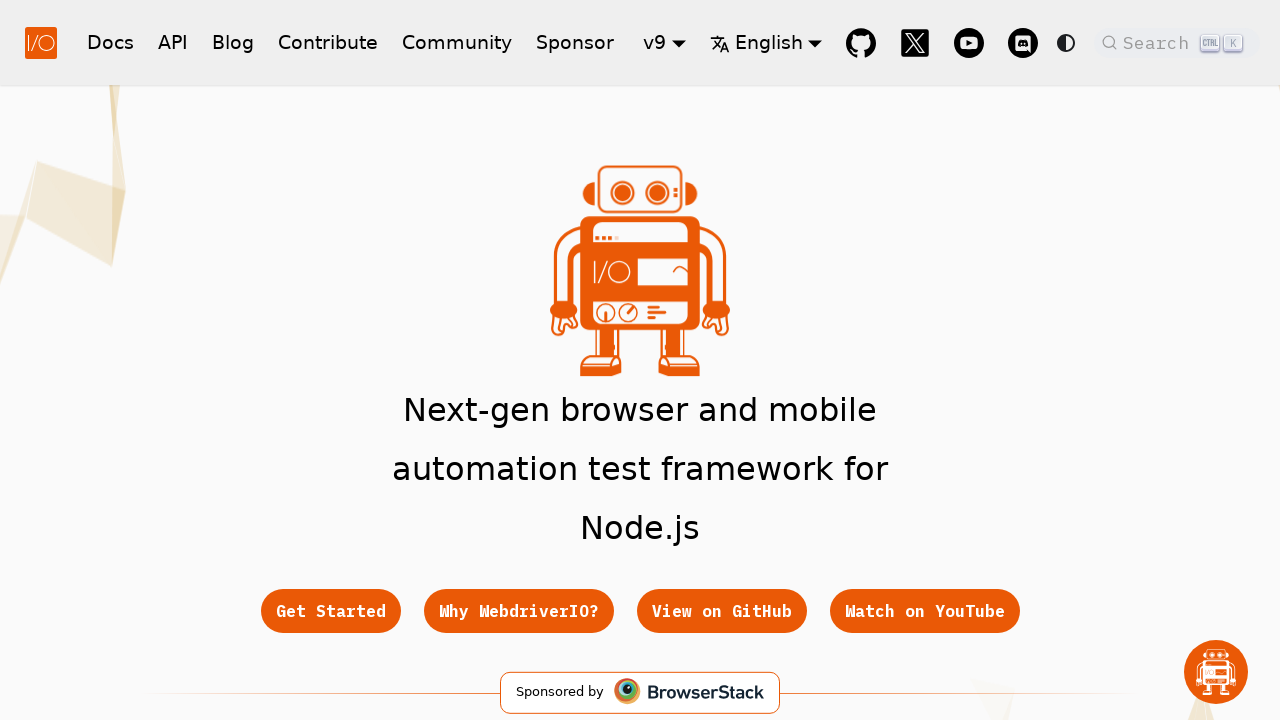

Verified initial scroll position is at top of page (0, 0)
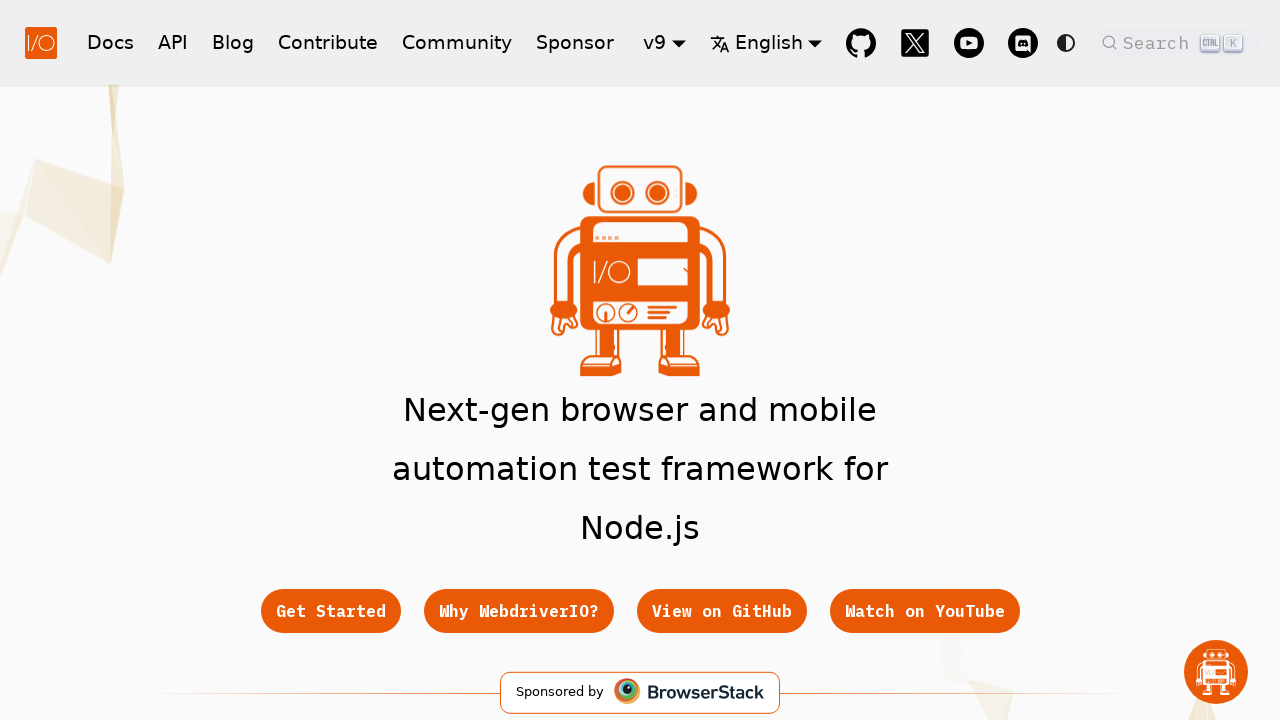

Scrolled footer element into view
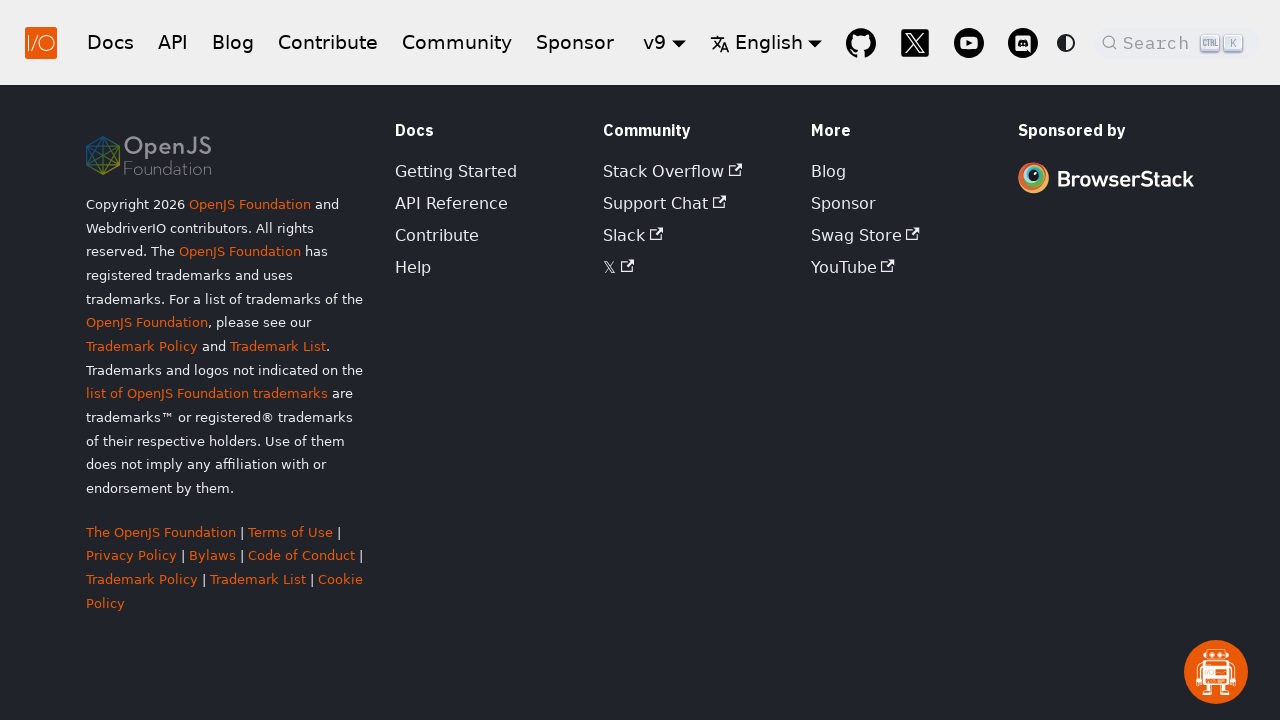

Retrieved new scroll position after scrolling to footer
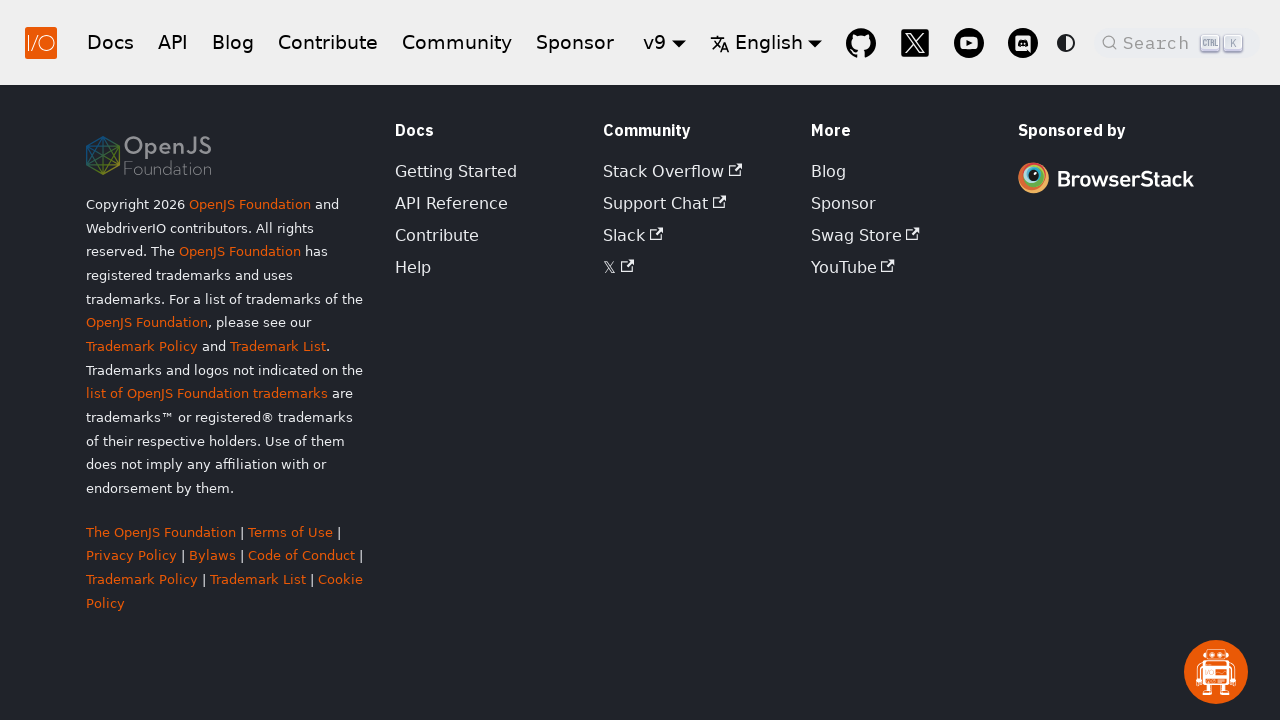

Verified vertical scroll position increased beyond 100 pixels
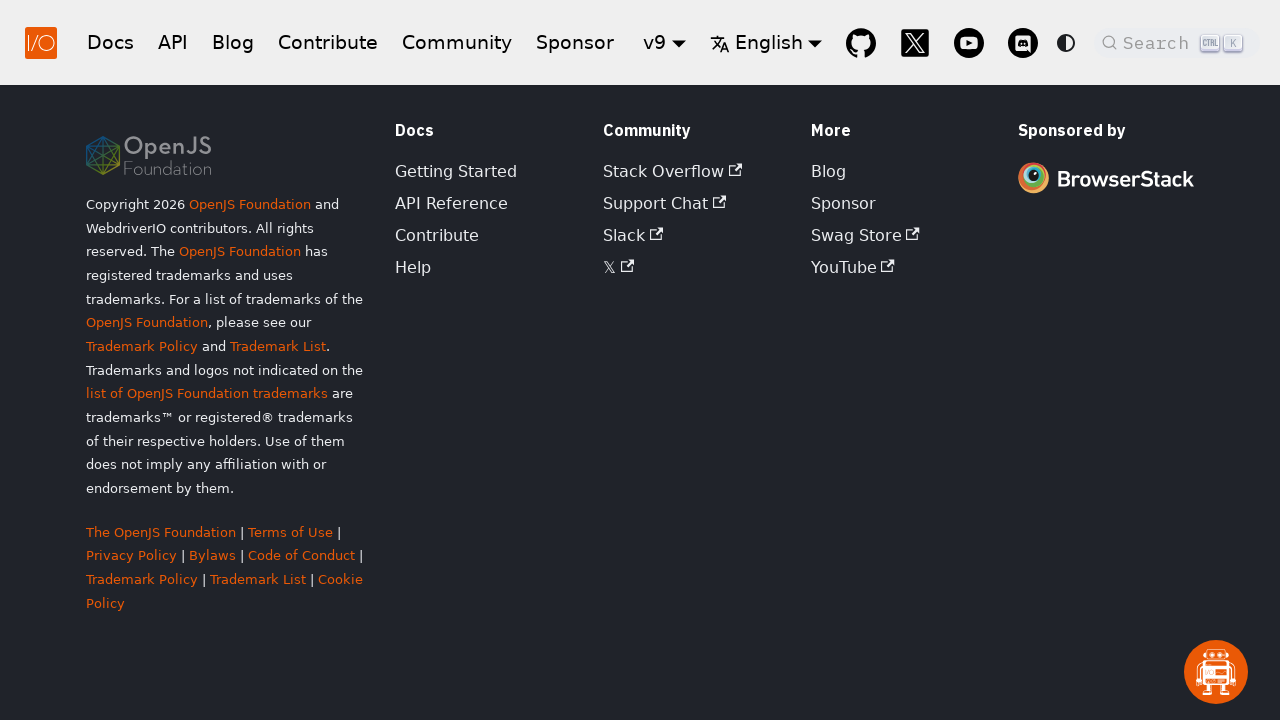

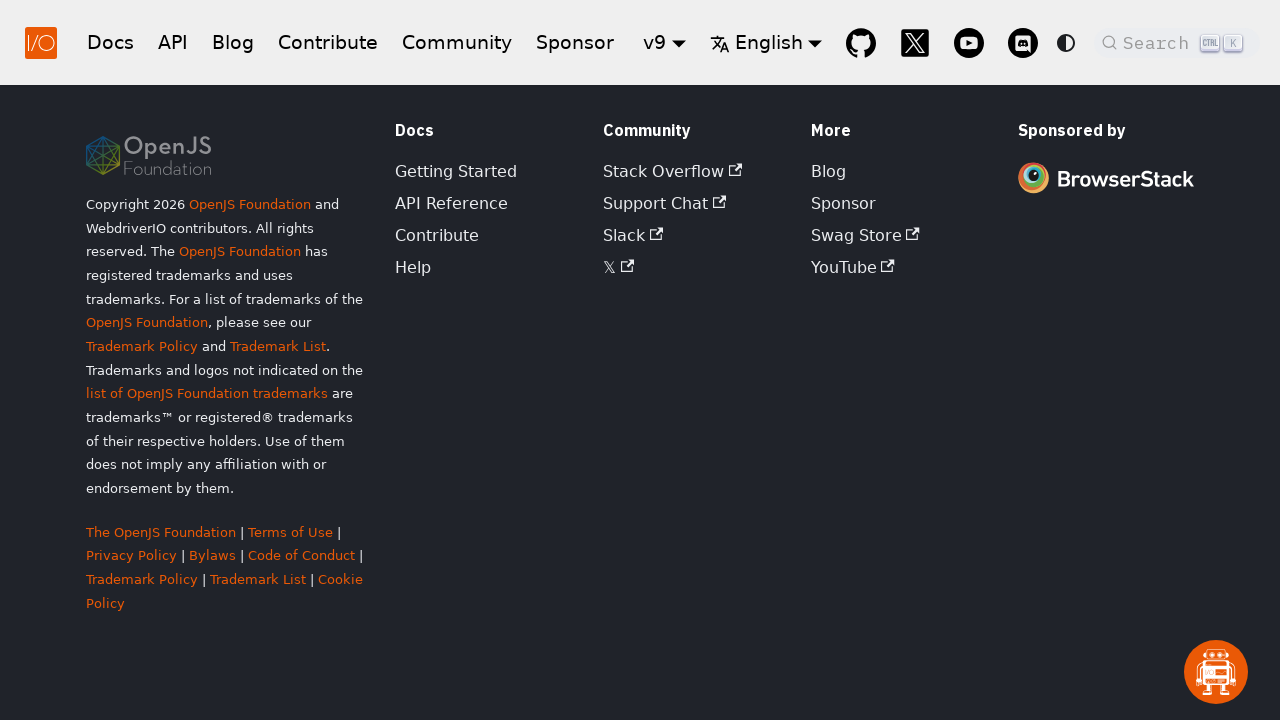